Tests interaction with nested frames by switching between frames and filling text fields within them

Starting URL: https://ui.vision/demo/webtest/frames/

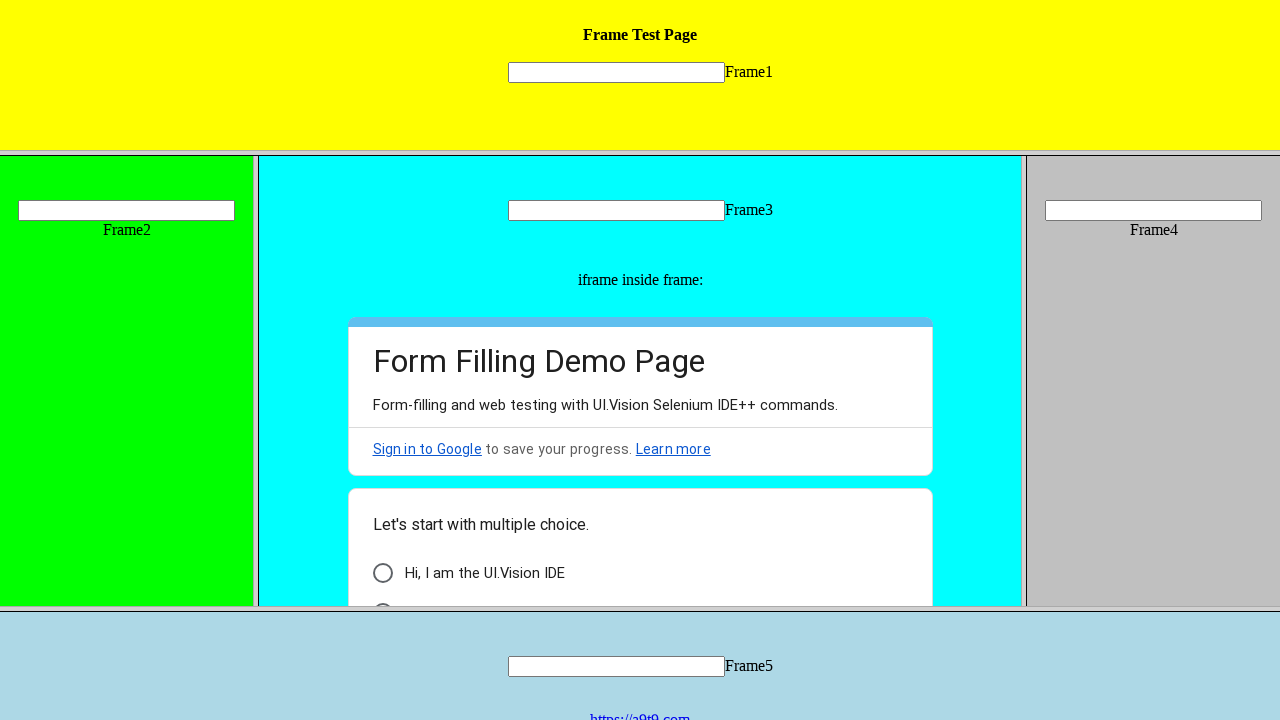

Located first frame using xpath selector
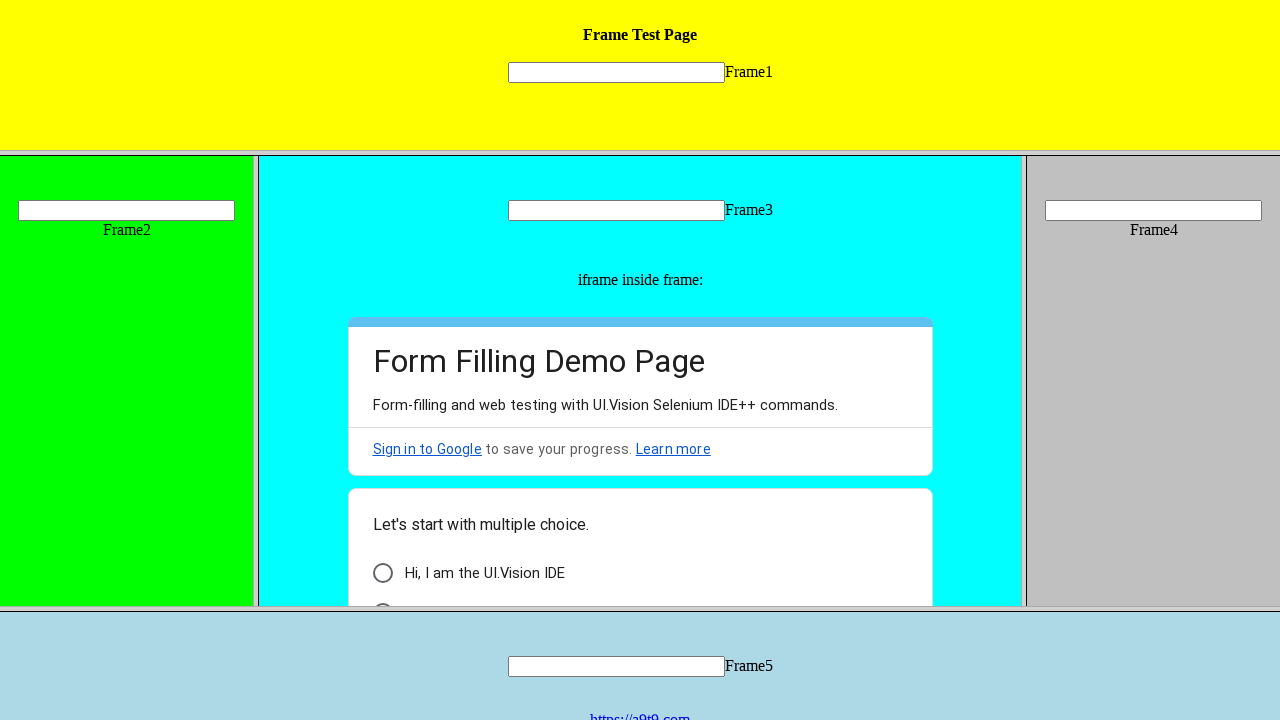

Filled 'Carla' in text field within first frame on xpath=/html/frameset/frame[1] >> internal:control=enter-frame >> input[name='myt
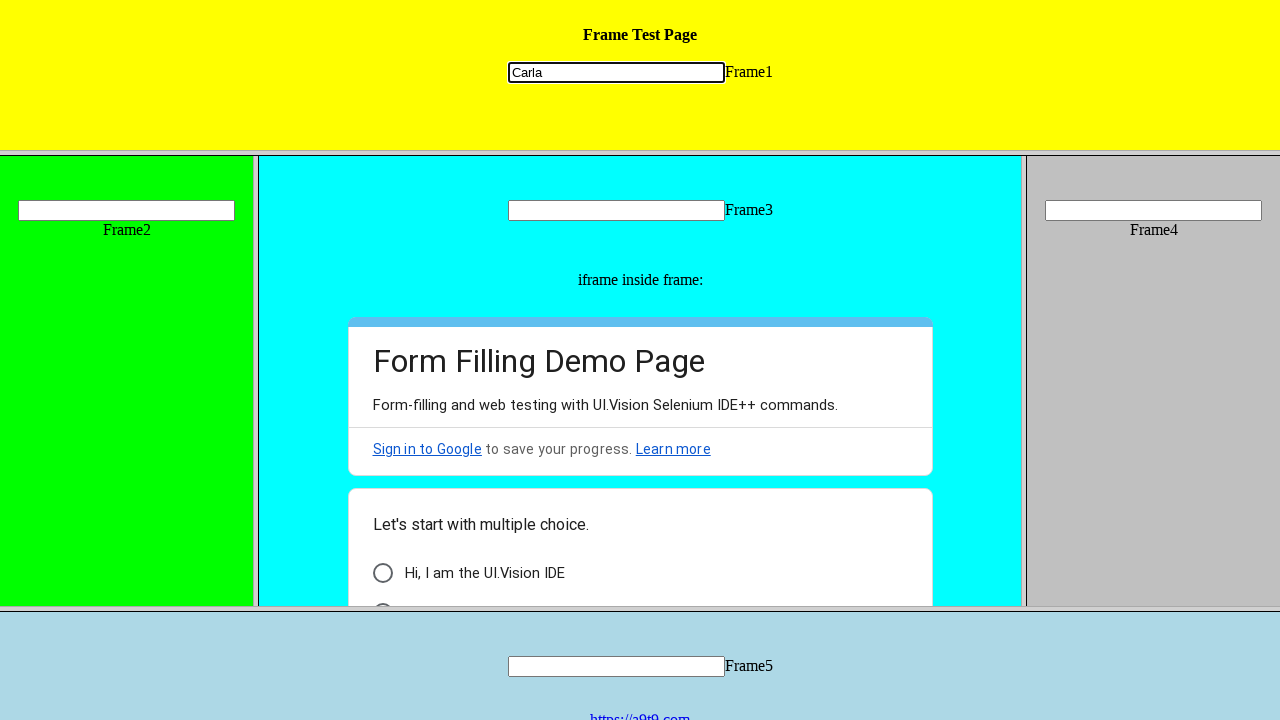

Located second nested frame using xpath selector
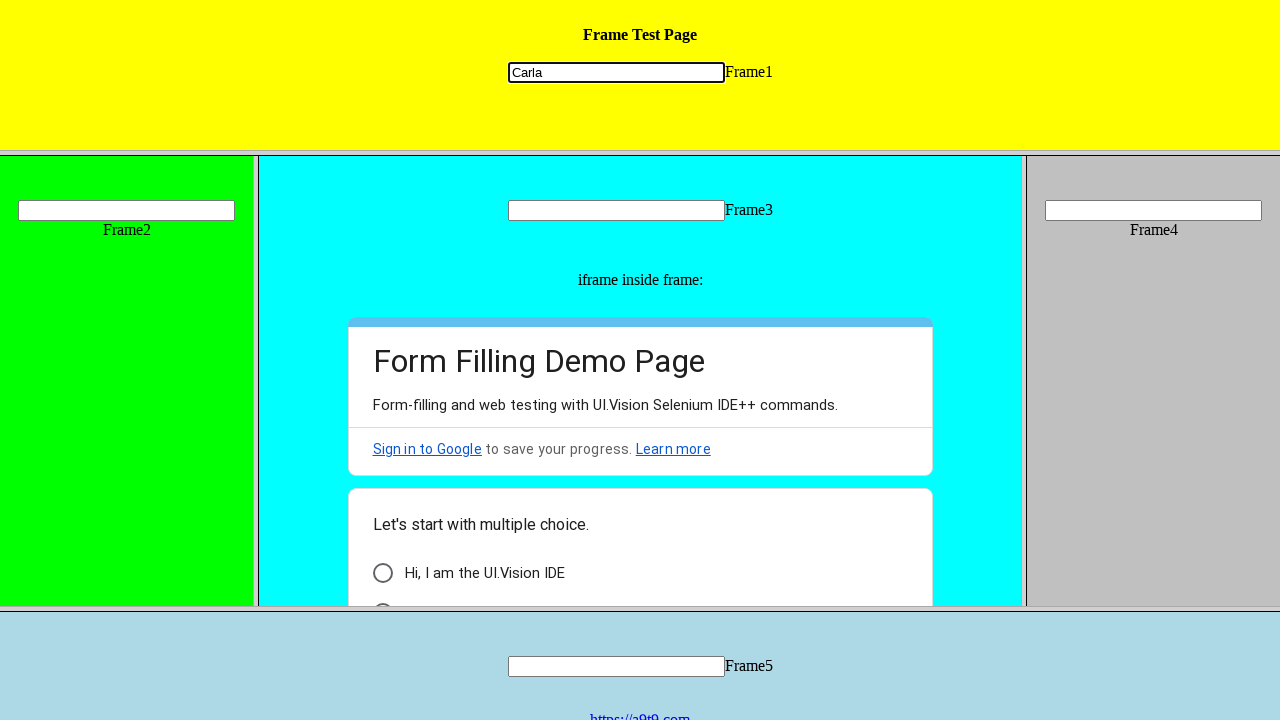

Filled 'Yuska' in text field within second nested frame on xpath=/html/frameset/frameset/frame[1] >> internal:control=enter-frame >> input[
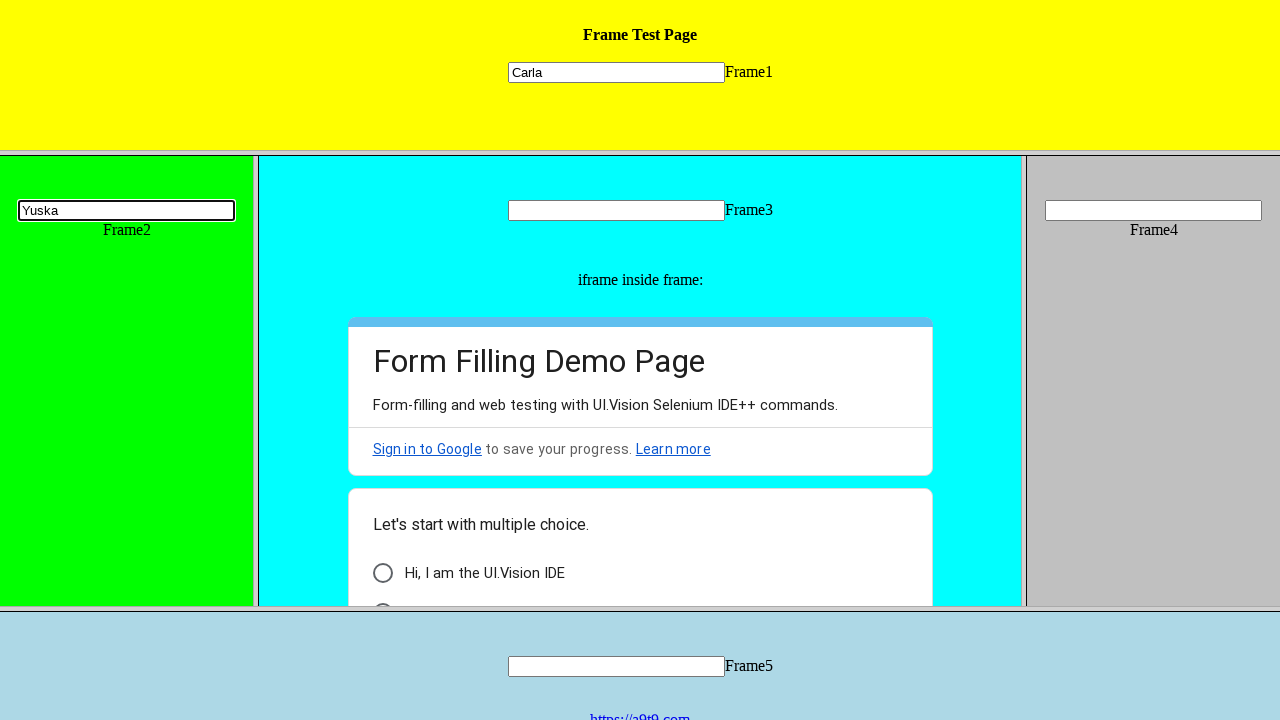

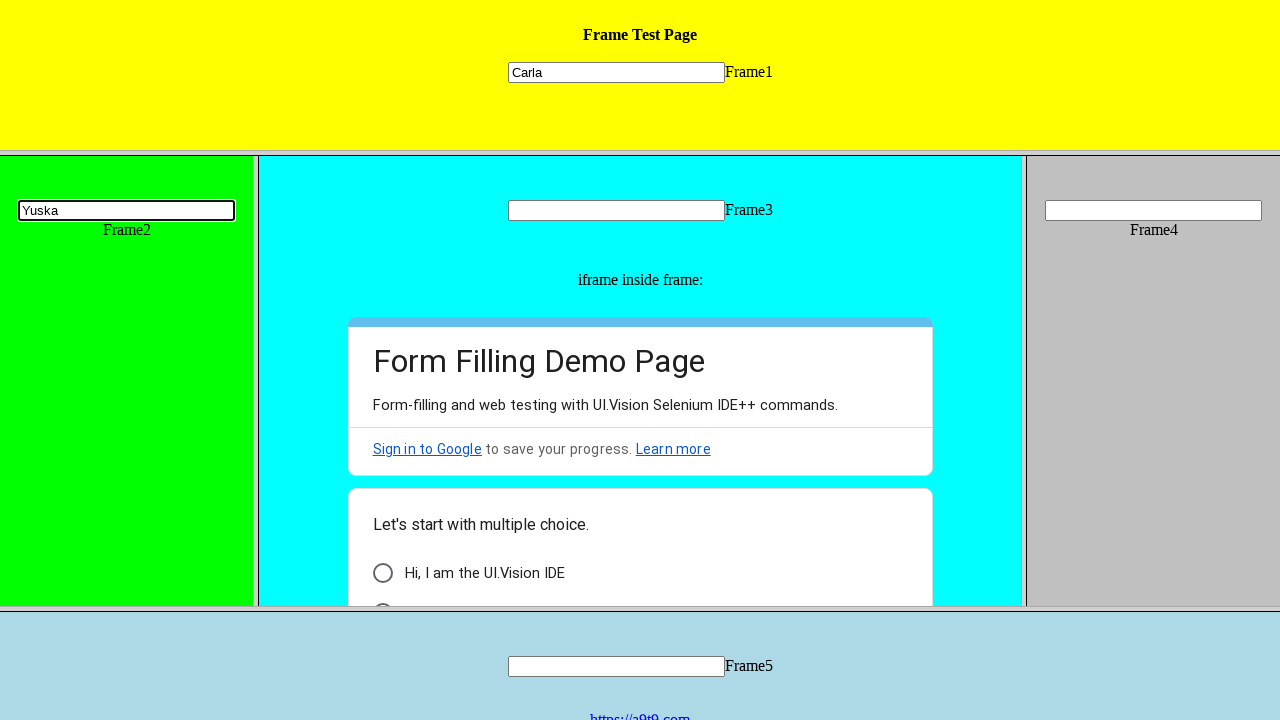